Tests handling of JavaScript alerts by clicking a button that triggers an alert and accepting it

Starting URL: https://the-internet.herokuapp.com/javascript_alerts

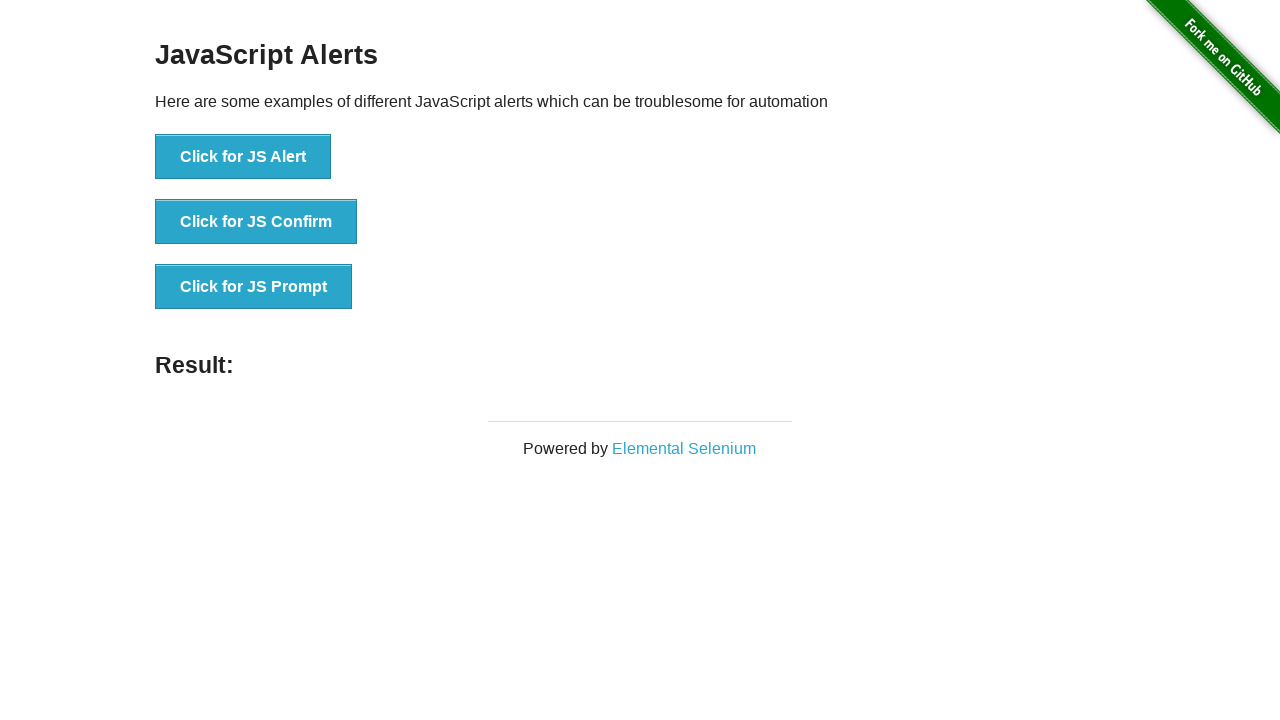

Clicked the 'Click for JS Alert' button to trigger alert at (243, 157) on xpath=//button[normalize-space()='Click for JS Alert']
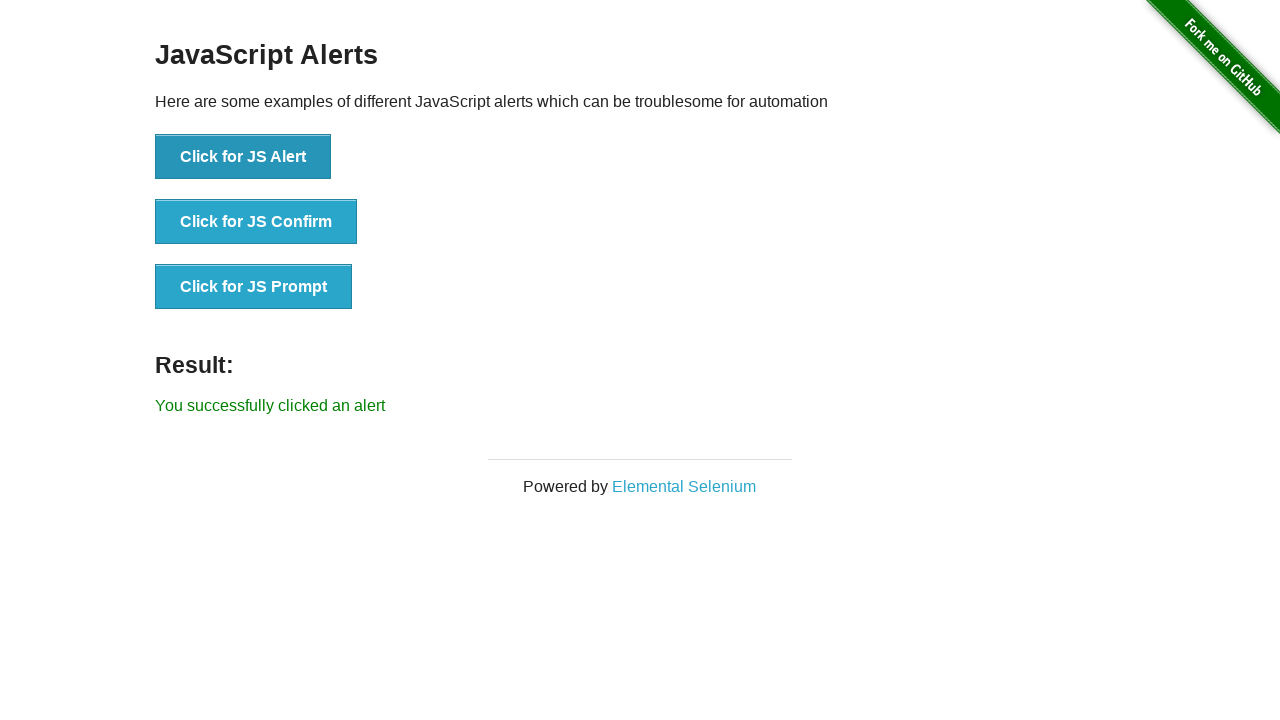

Set up dialog handler to accept alerts
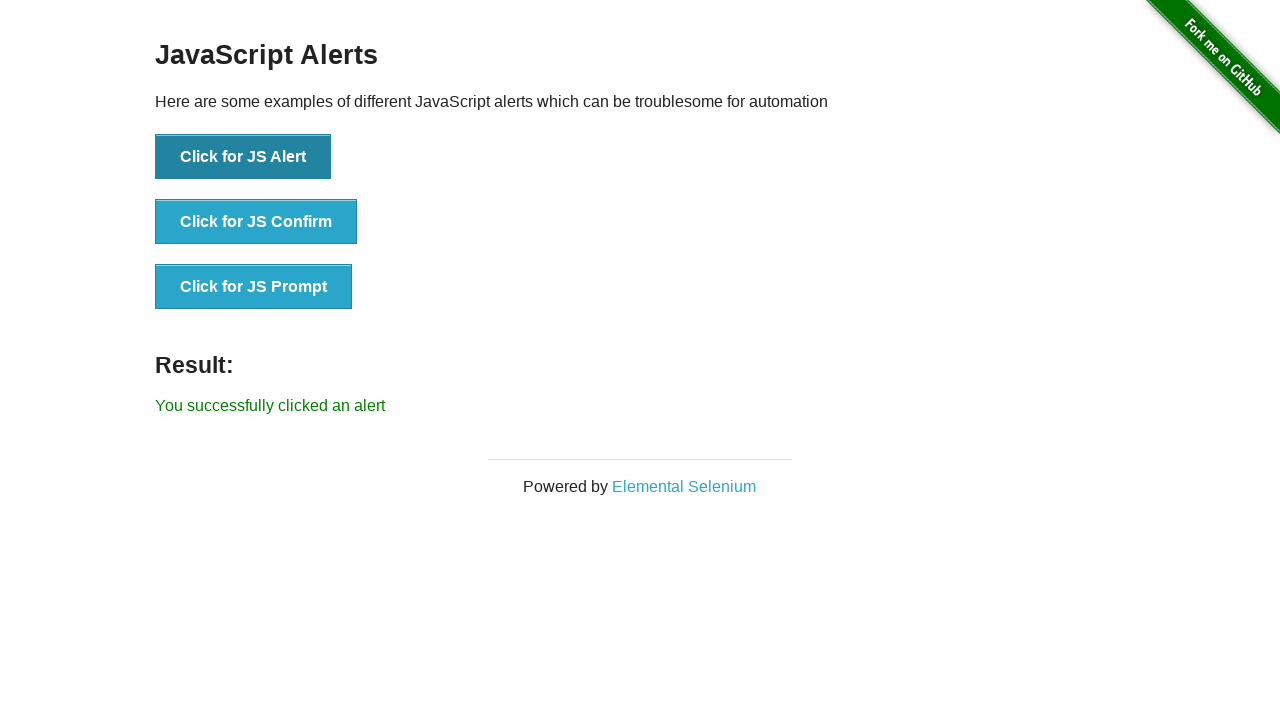

Clicked the 'Click for JS Alert' button again to trigger alert with handler active at (243, 157) on xpath=//button[normalize-space()='Click for JS Alert']
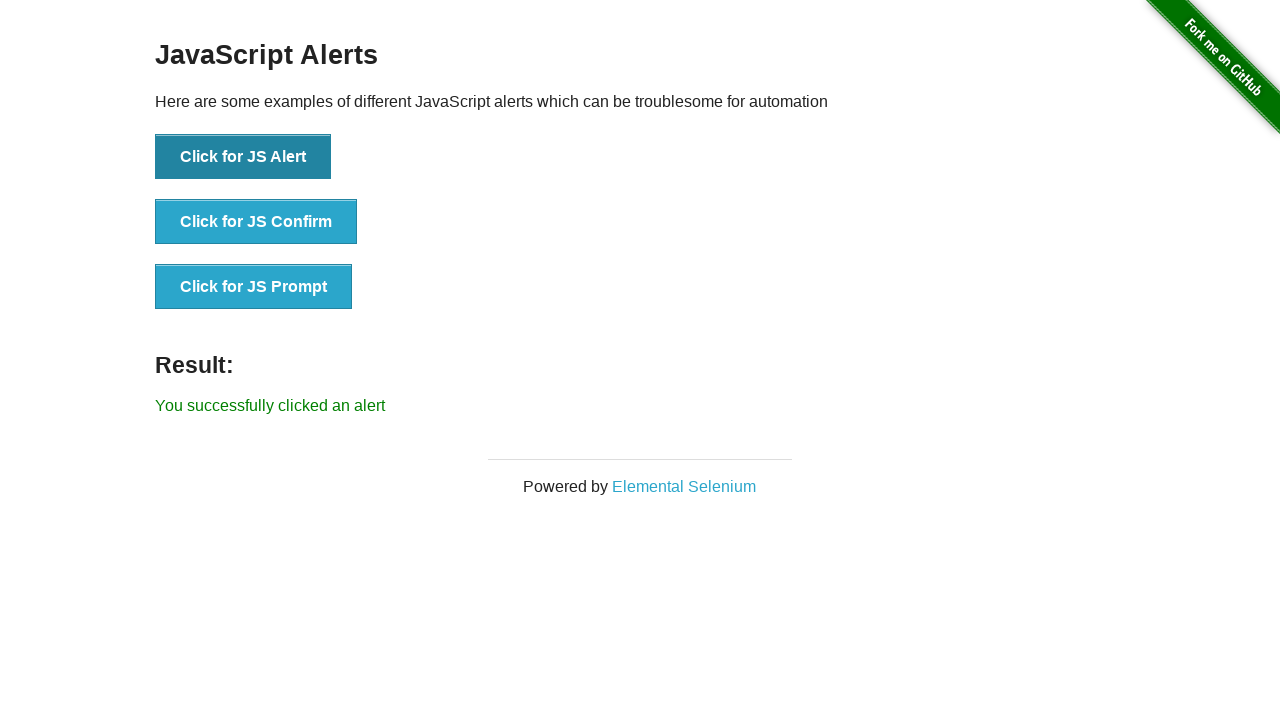

Waited for result message to confirm alert was handled successfully
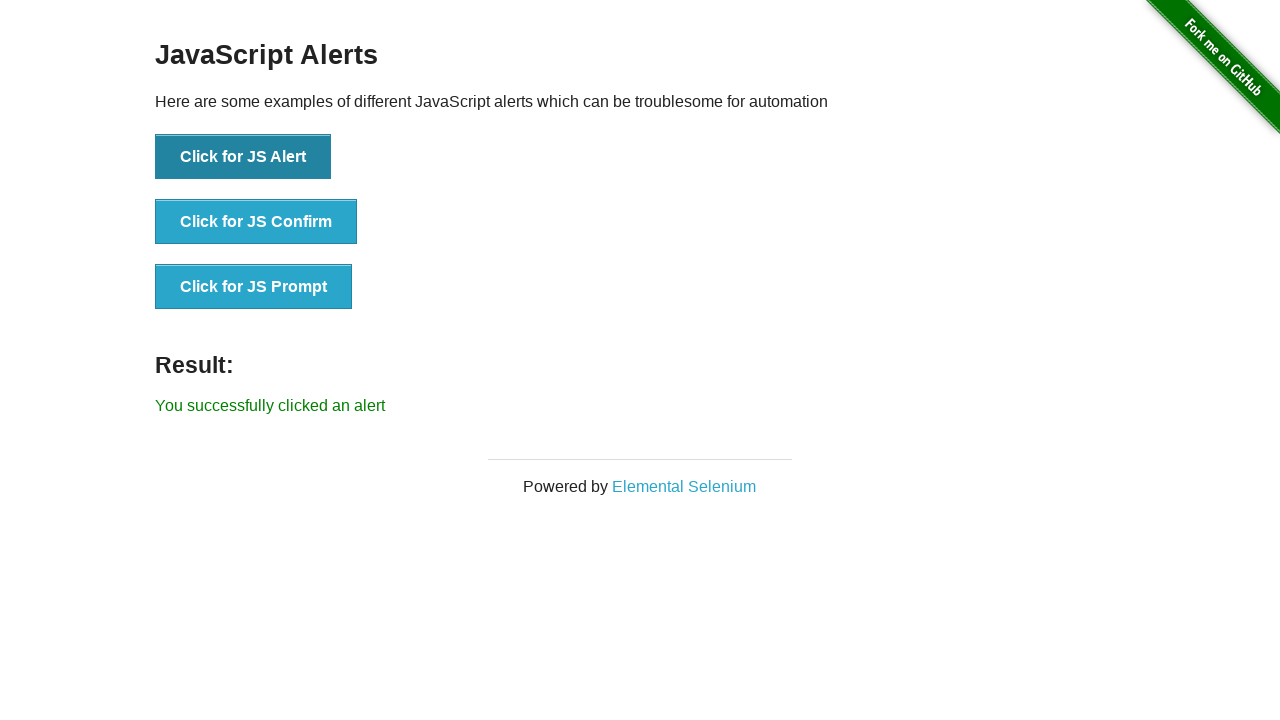

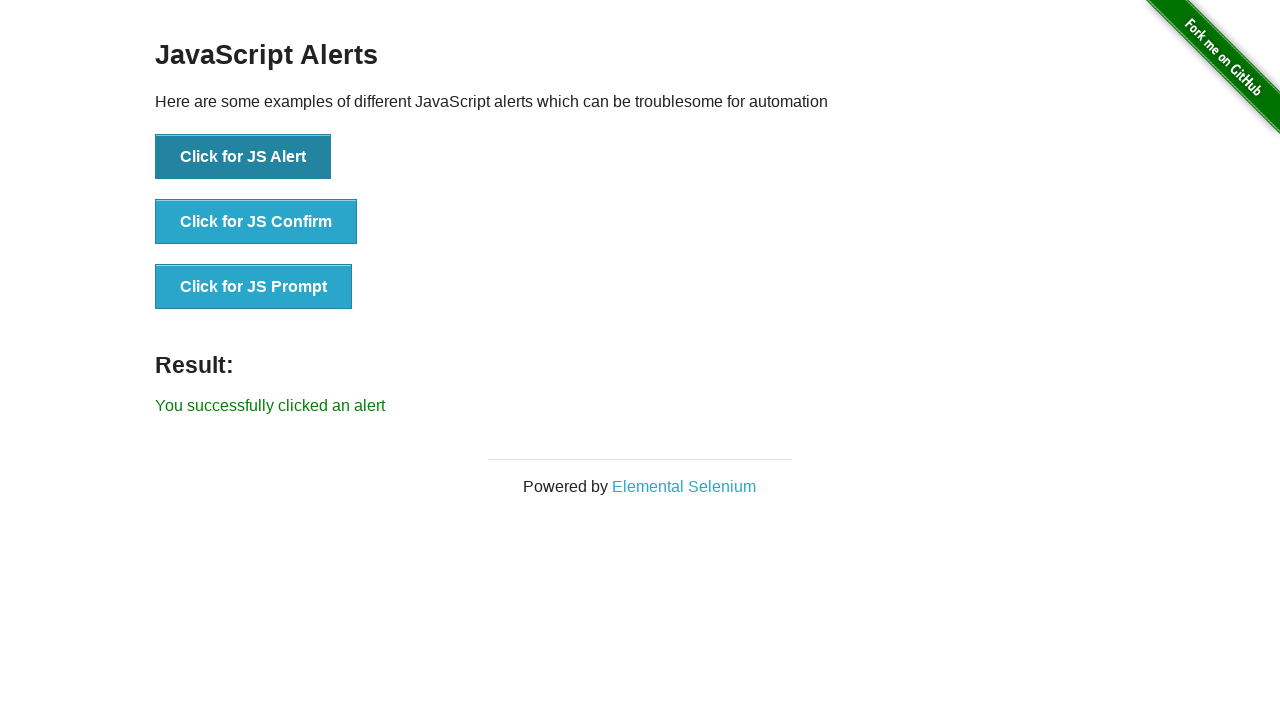